Tests JavaScript alert handling by triggering alerts, validating their text content, and accepting or dismissing them

Starting URL: https://rahulshettyacademy.com/AutomationPractice/

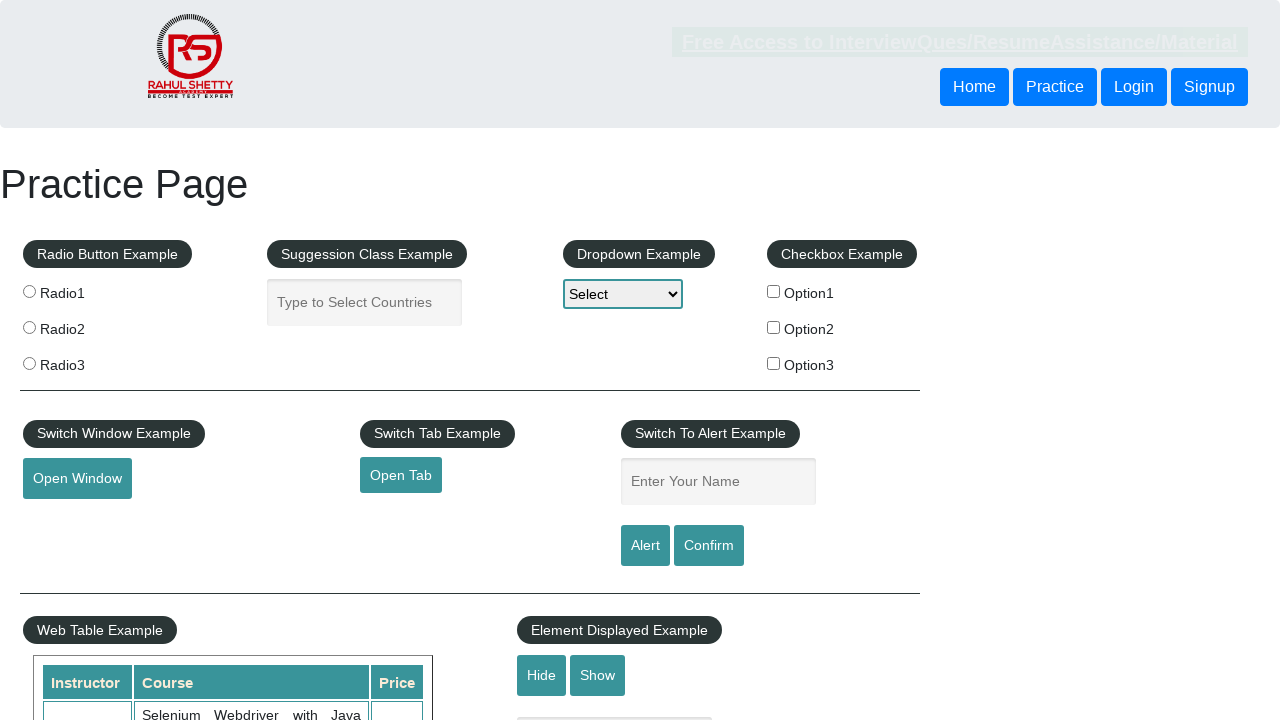

Filled name field with 'Abhilipsa' on #name
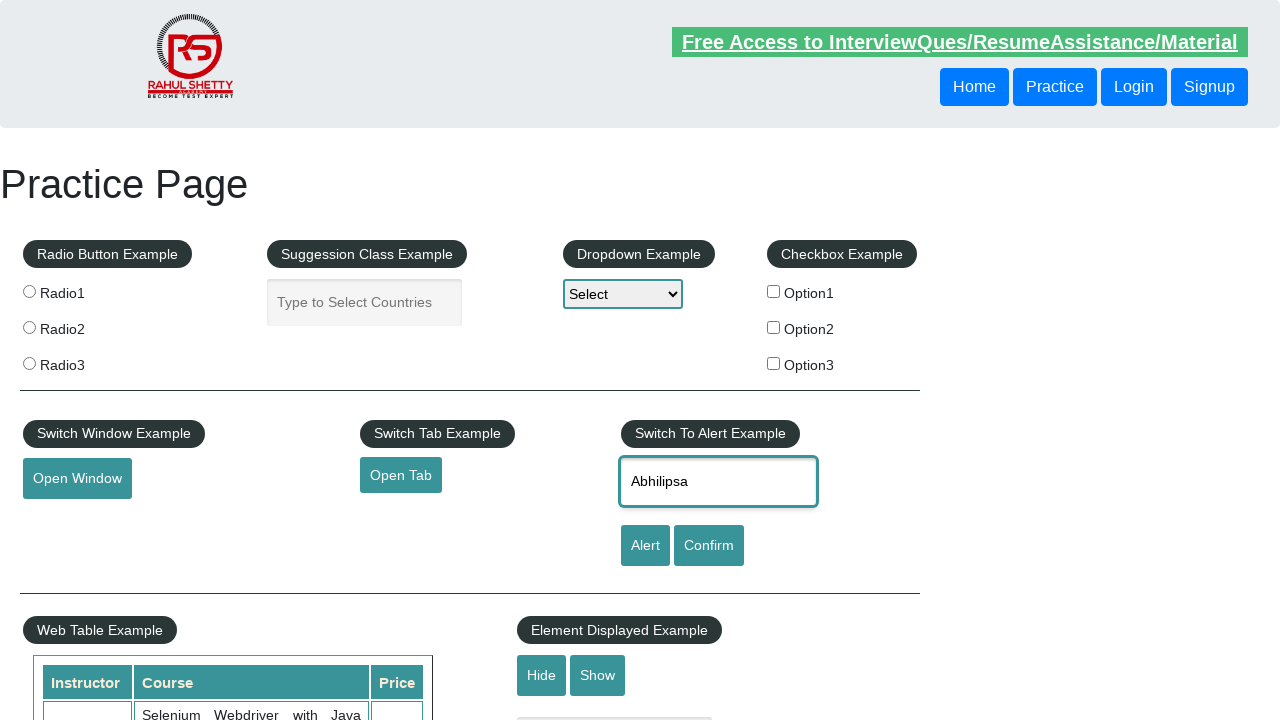

Set up dialog handler to accept alerts
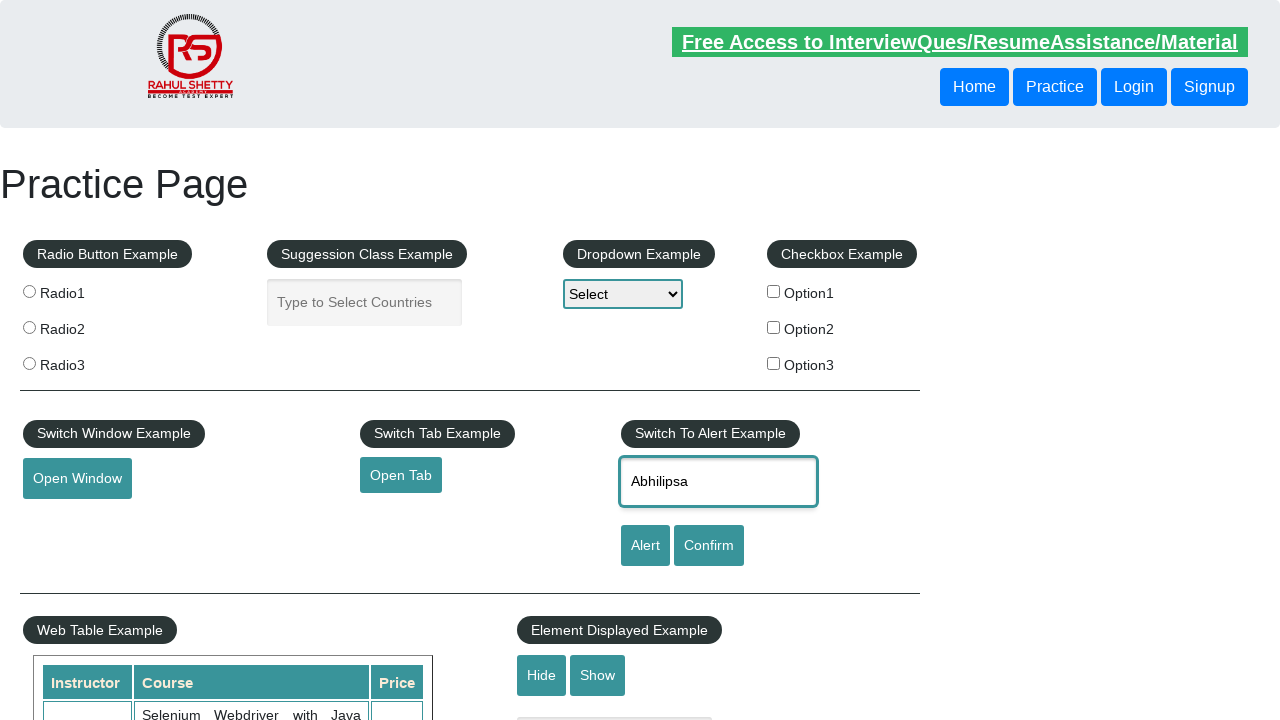

Clicked alert button and accepted the JavaScript alert at (645, 546) on input[id='alertbtn']
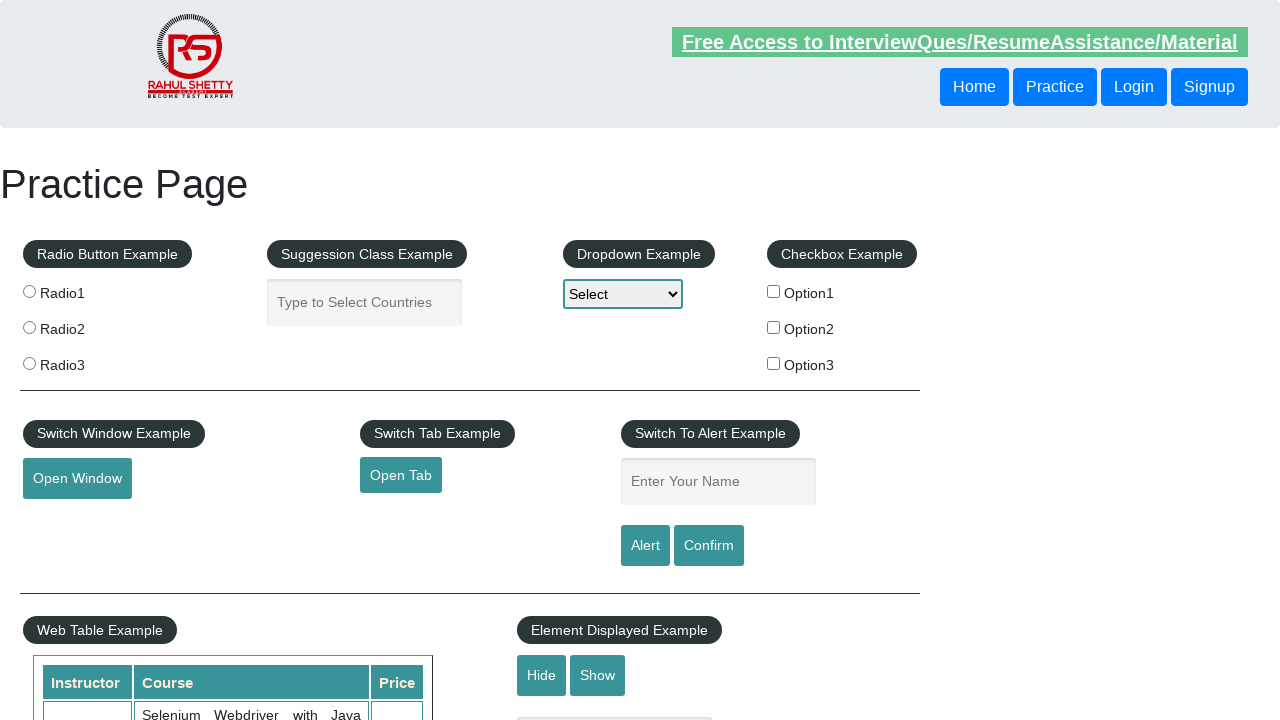

Set up dialog handler to dismiss confirmation dialogs
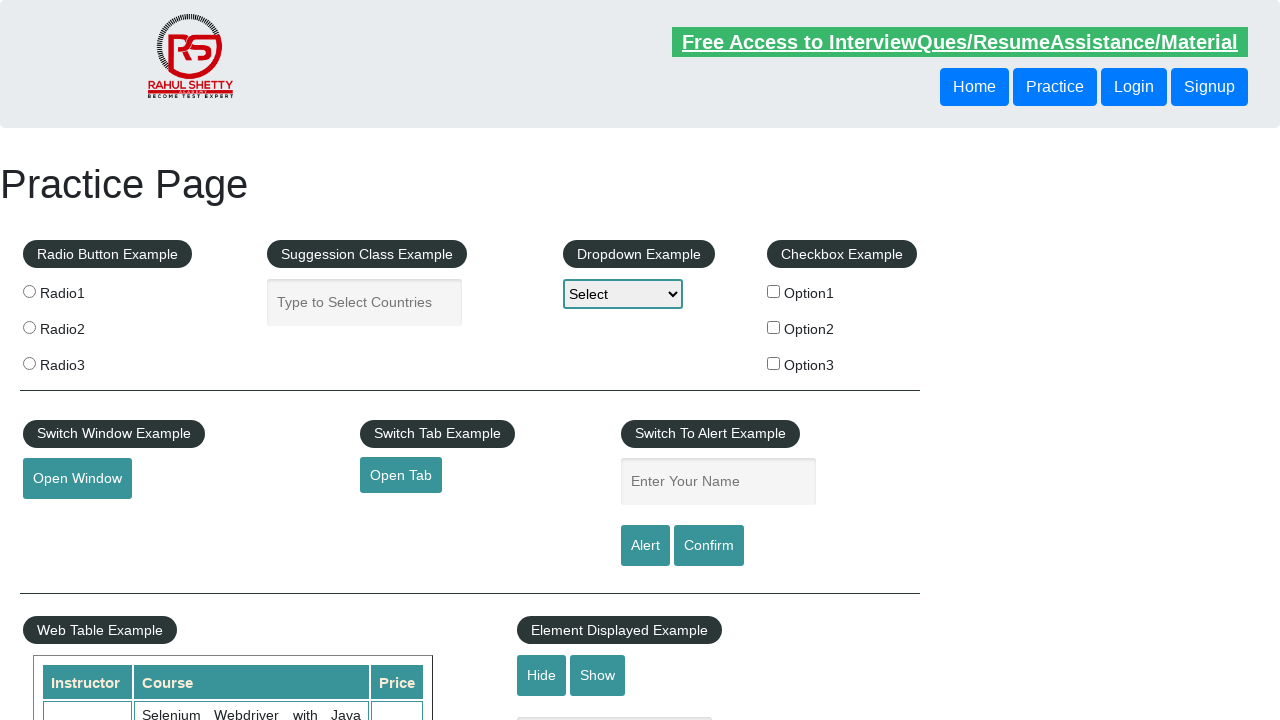

Clicked confirm button and dismissed the confirmation dialog at (709, 546) on xpath=//input[@id='confirmbtn']
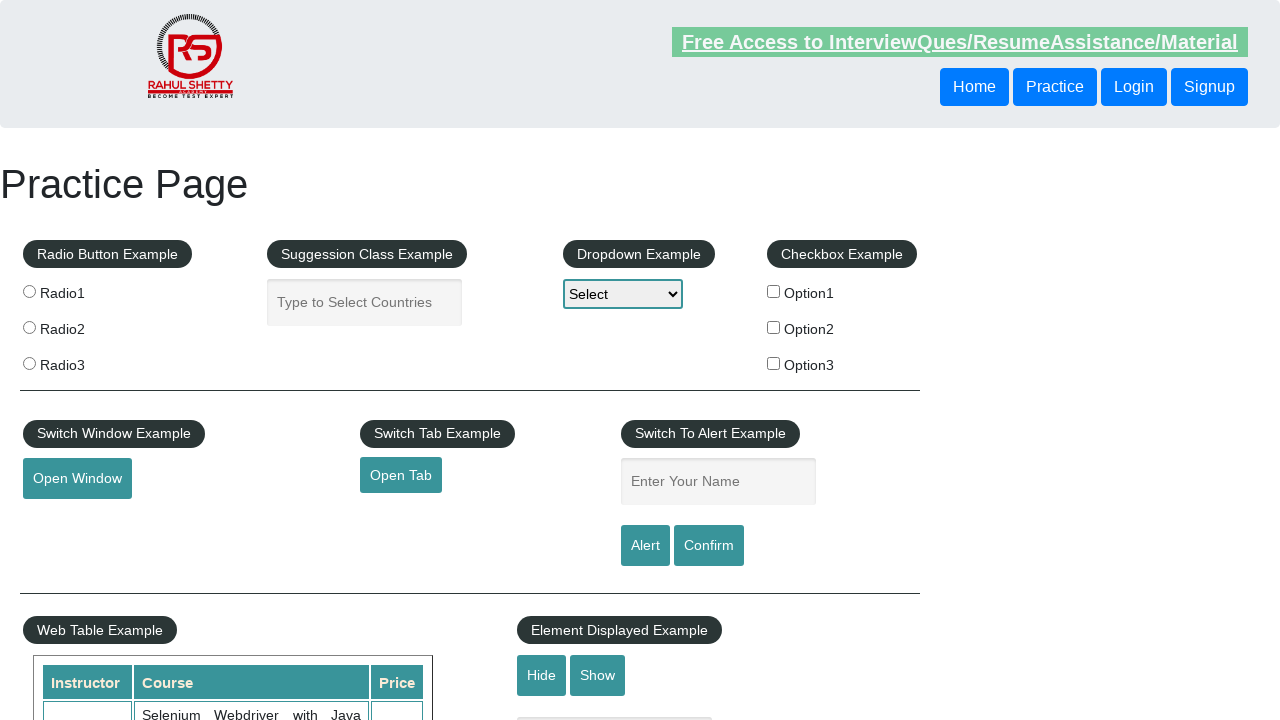

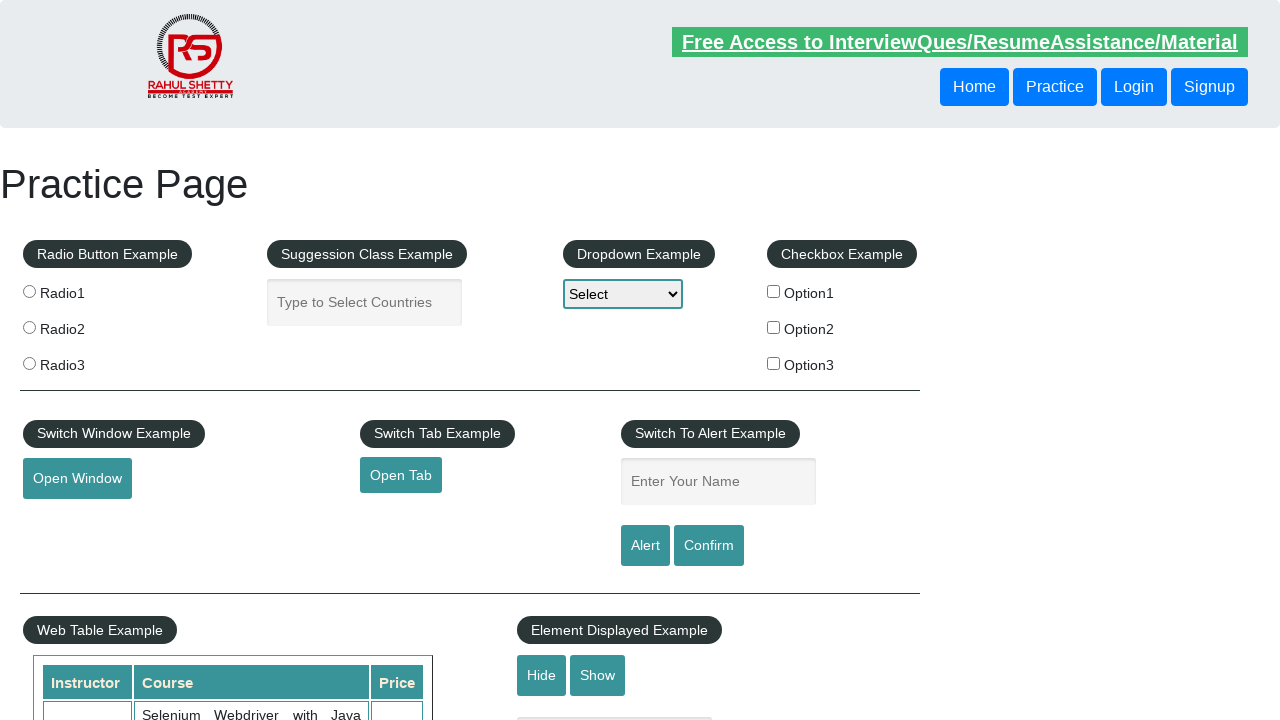